Selects options from dropdown menus including single select and multi-select dropdowns

Starting URL: https://demoqa.com/select-menu

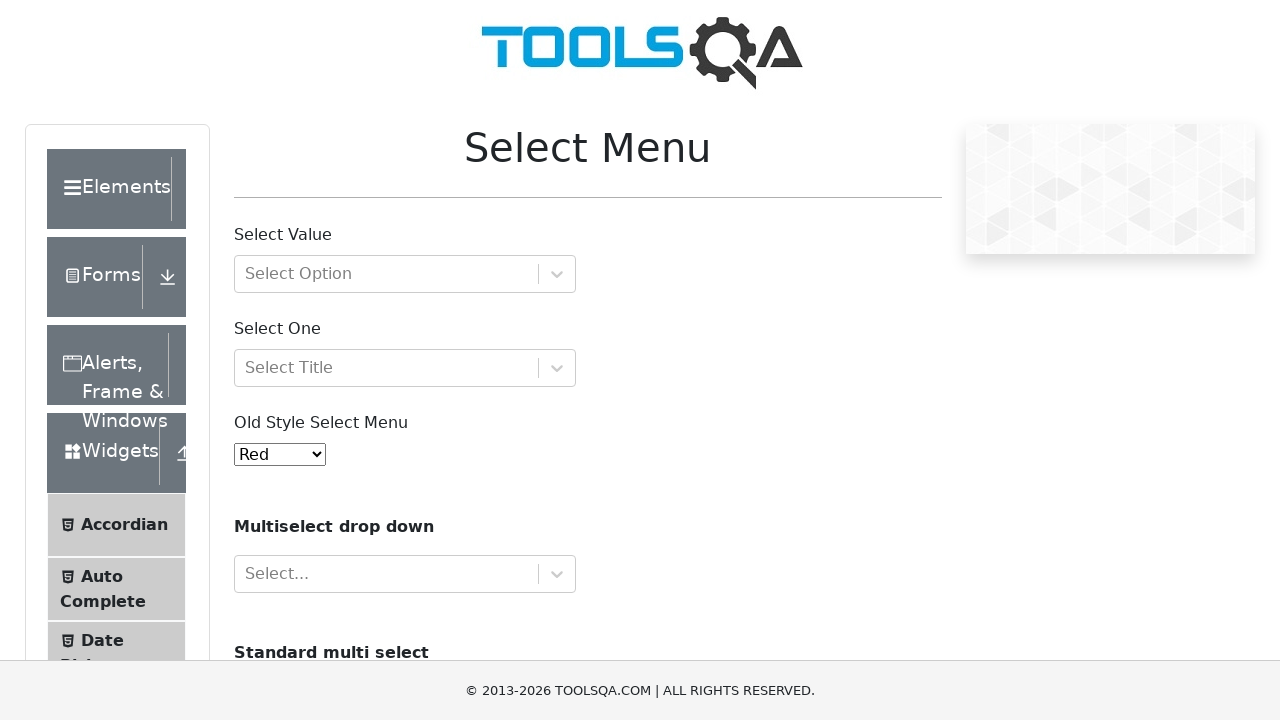

Selected option '1' from single select dropdown on #oldSelectMenu
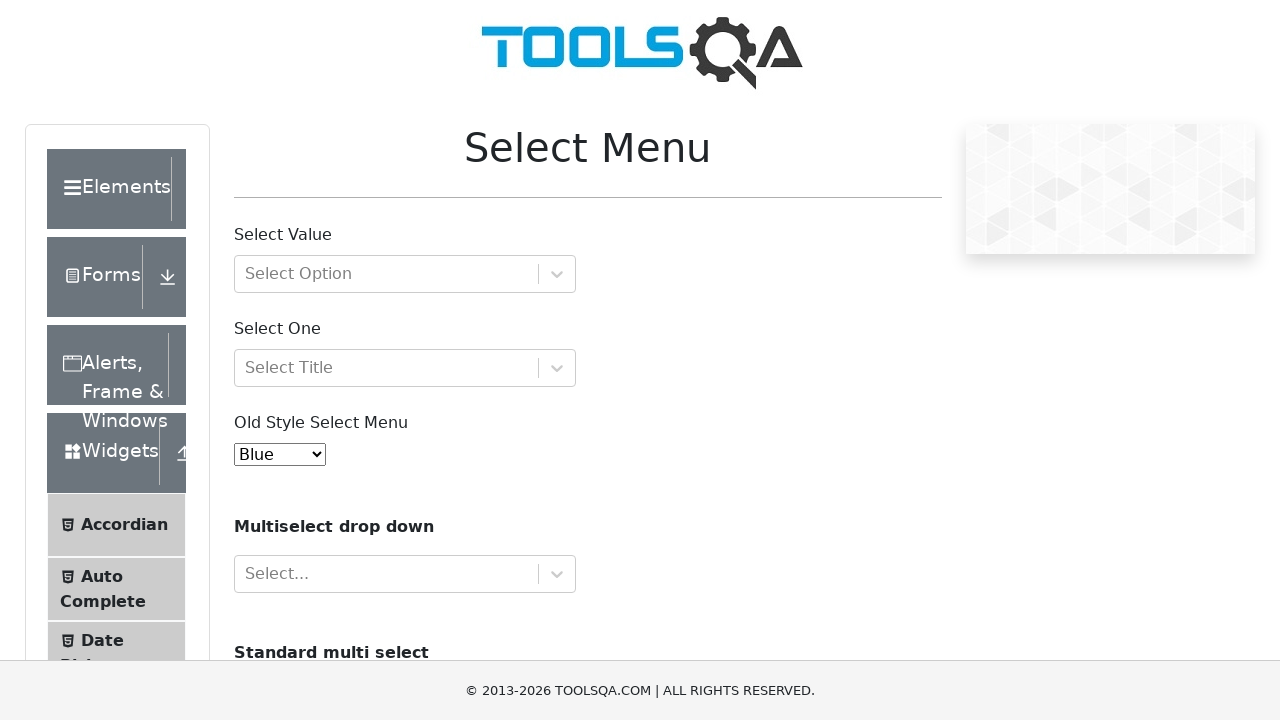

Selected options 'volvo' and 'audi' from multi-select dropdown on #cars
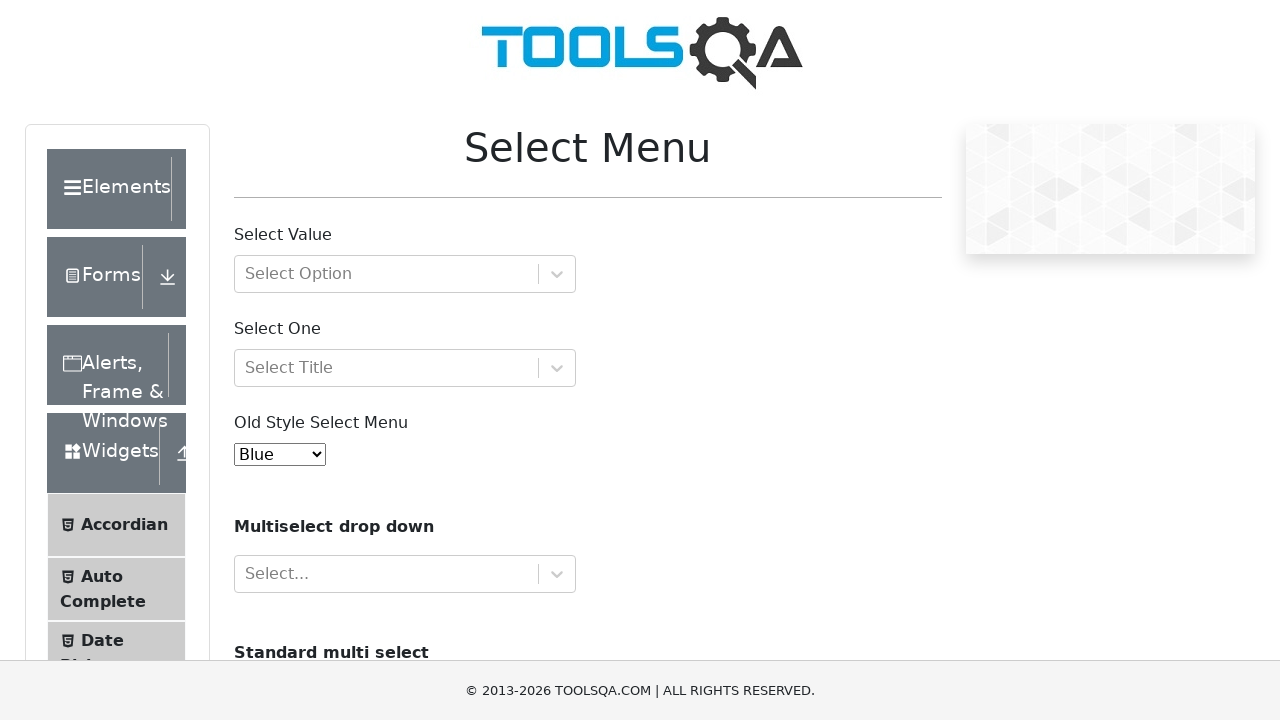

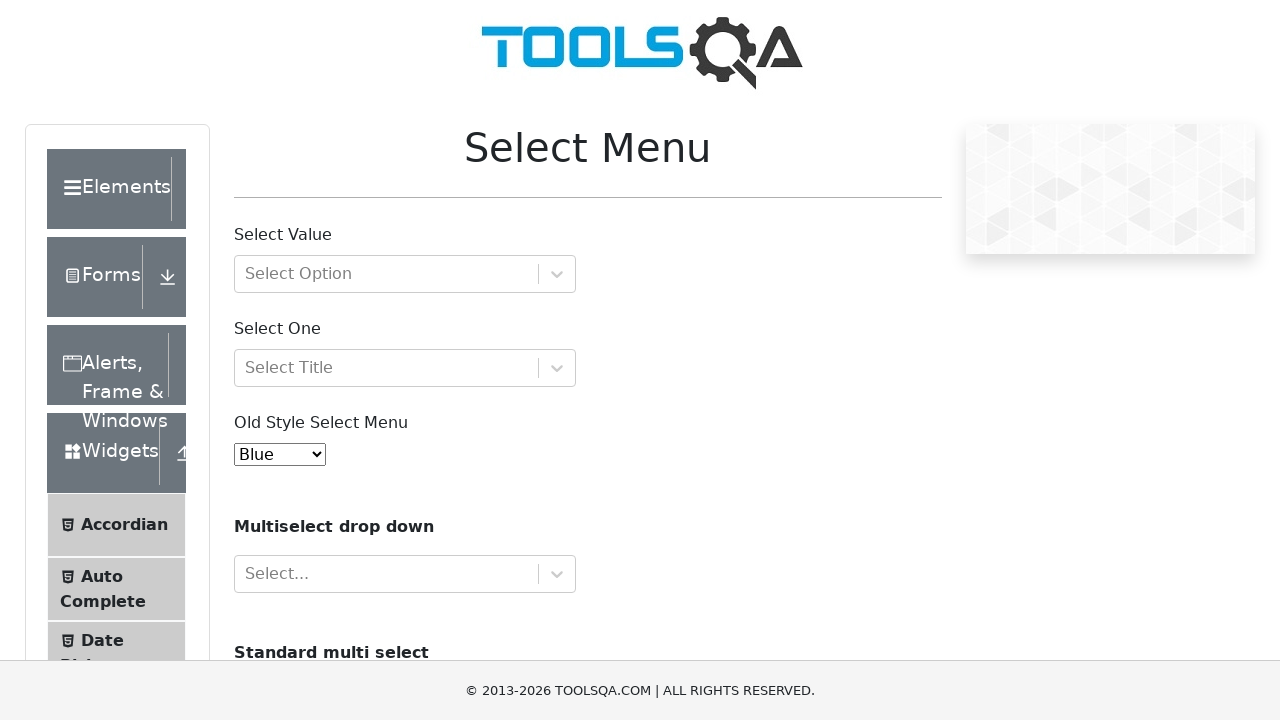